Tests client-side delay handling by clicking an AJAX button and waiting for success message to appear

Starting URL: http://www.uitestingplayground.com/clientdelay

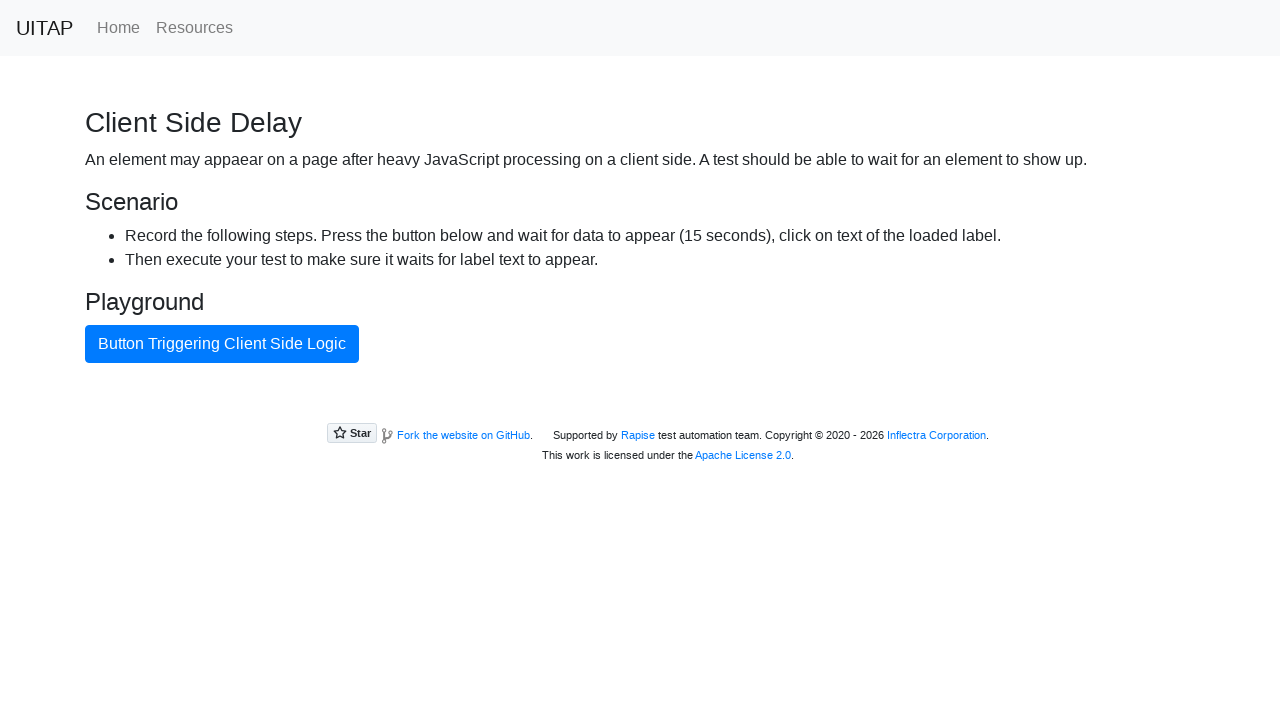

Clicked AJAX button to trigger client-side delay at (222, 344) on #ajaxButton
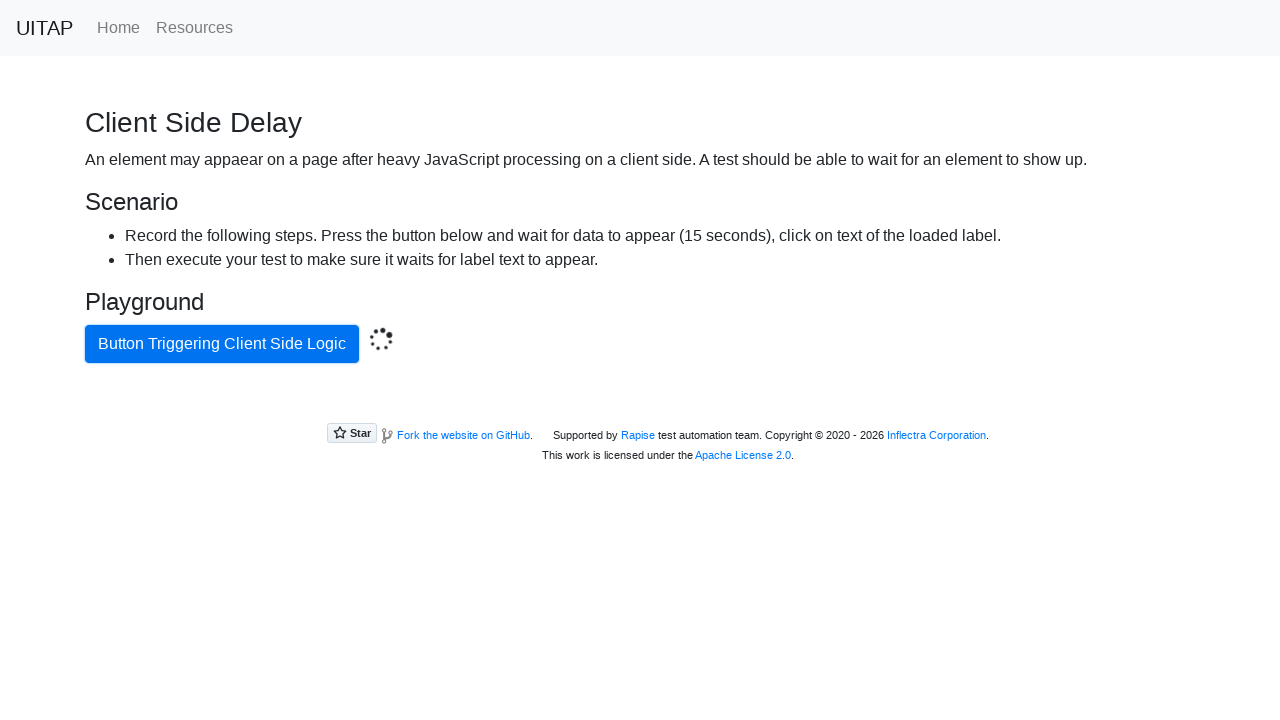

Success message appeared after client-side delay
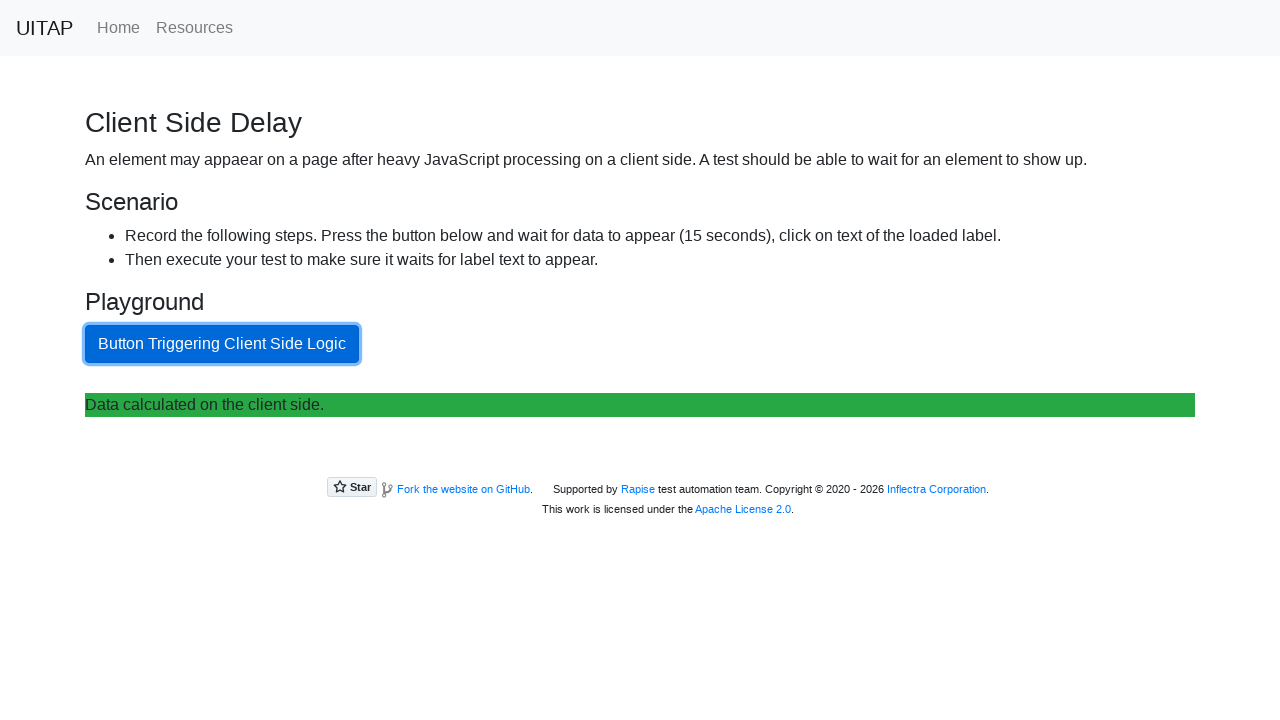

Clicked success element at (640, 405) on .bg-success
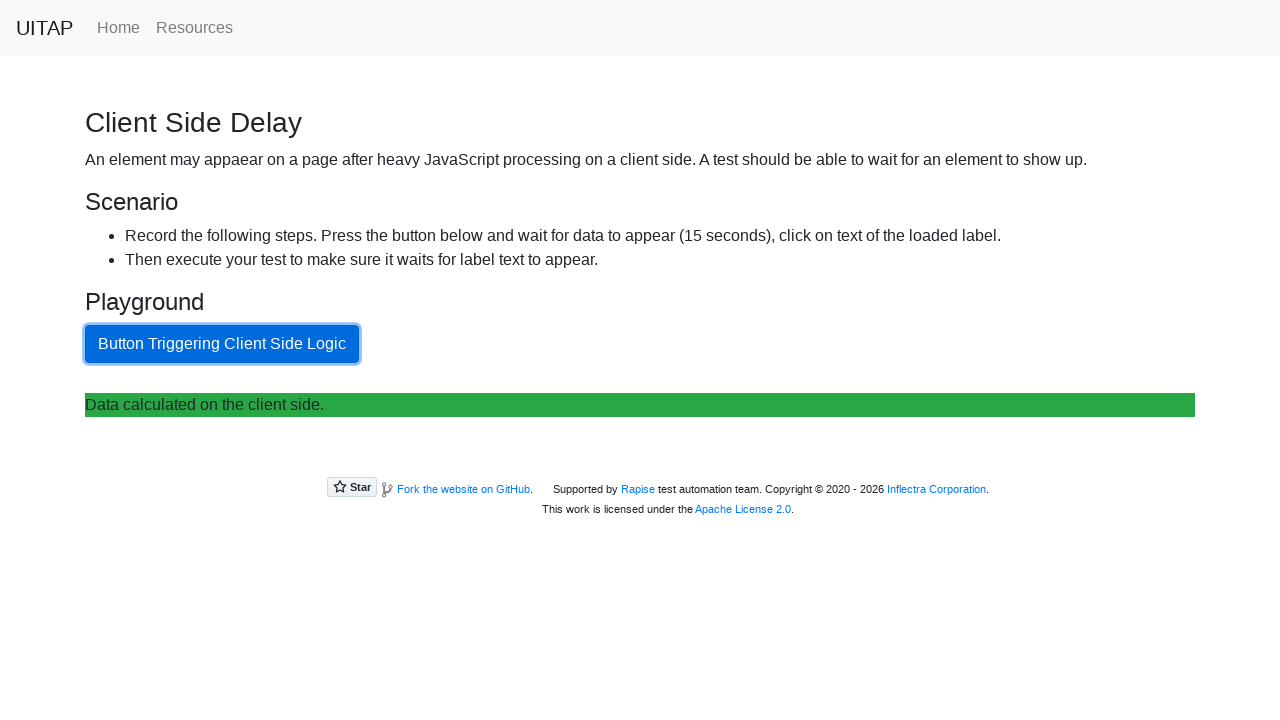

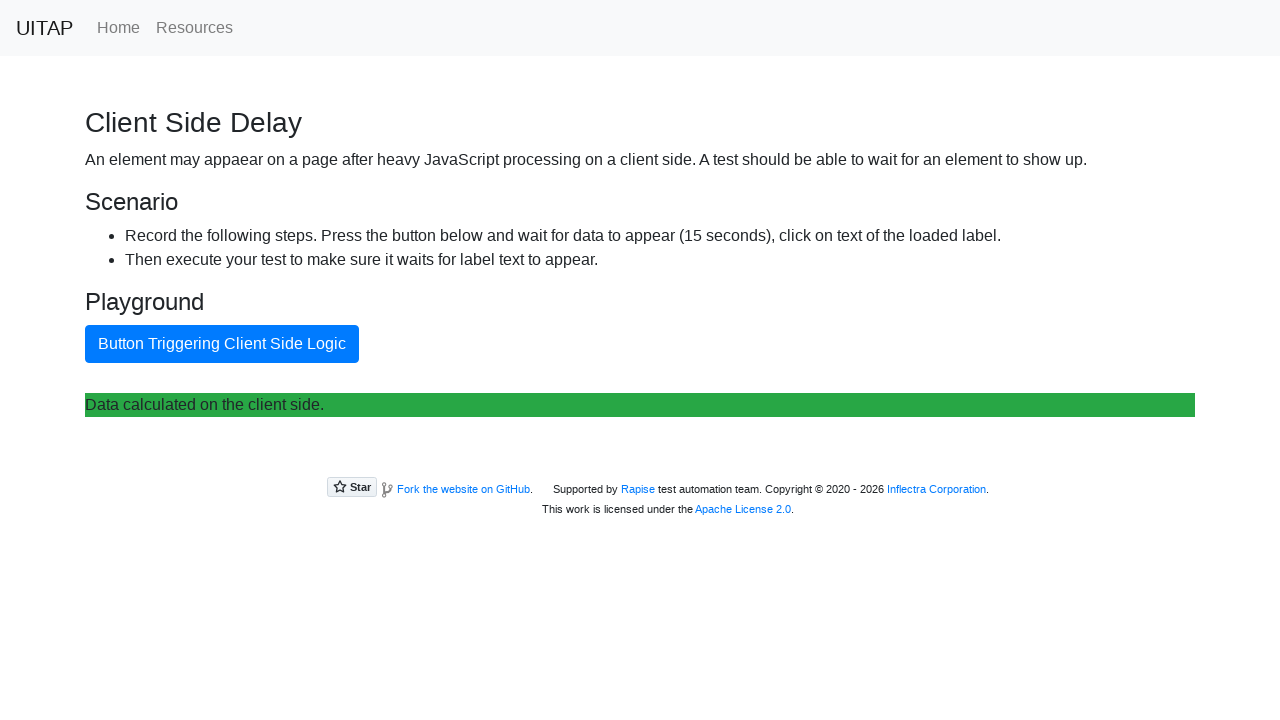